Tests right-click (context menu) functionality by performing a context click on a designated element on a jQuery context menu demo page

Starting URL: http://swisnl.github.io/jQuery-contextMenu/demo.html

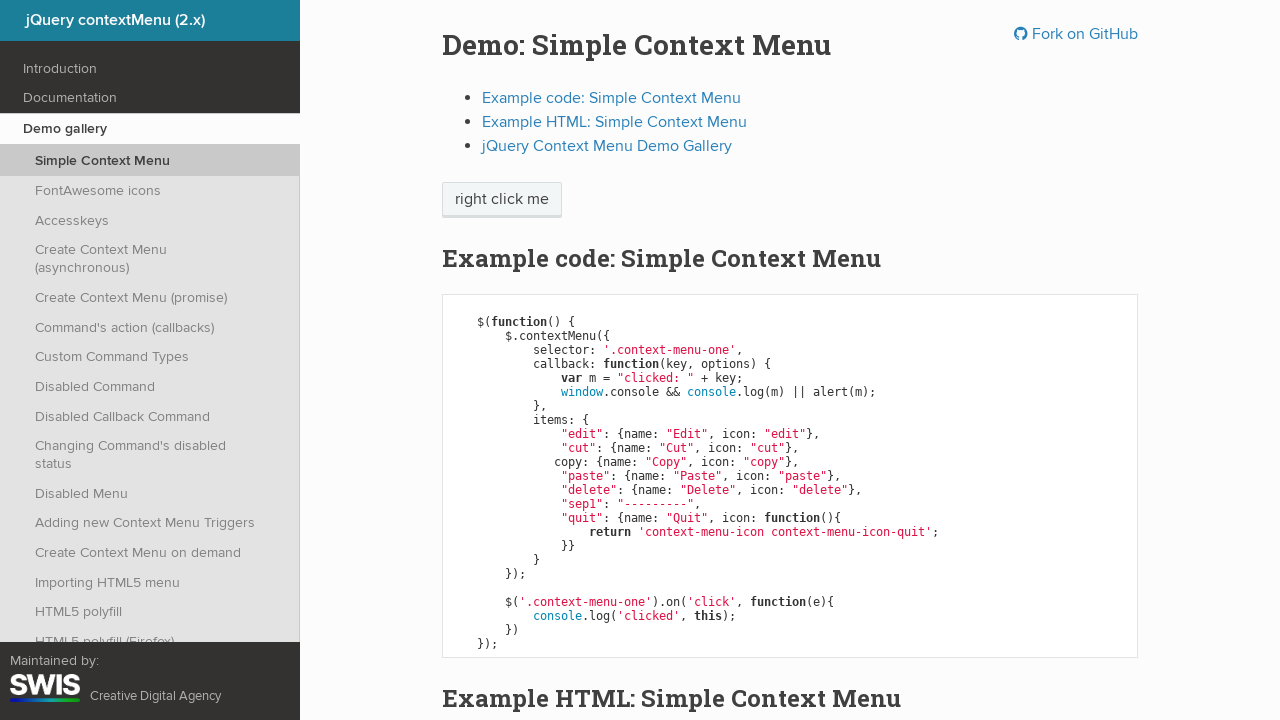

Located the 'right click me' element
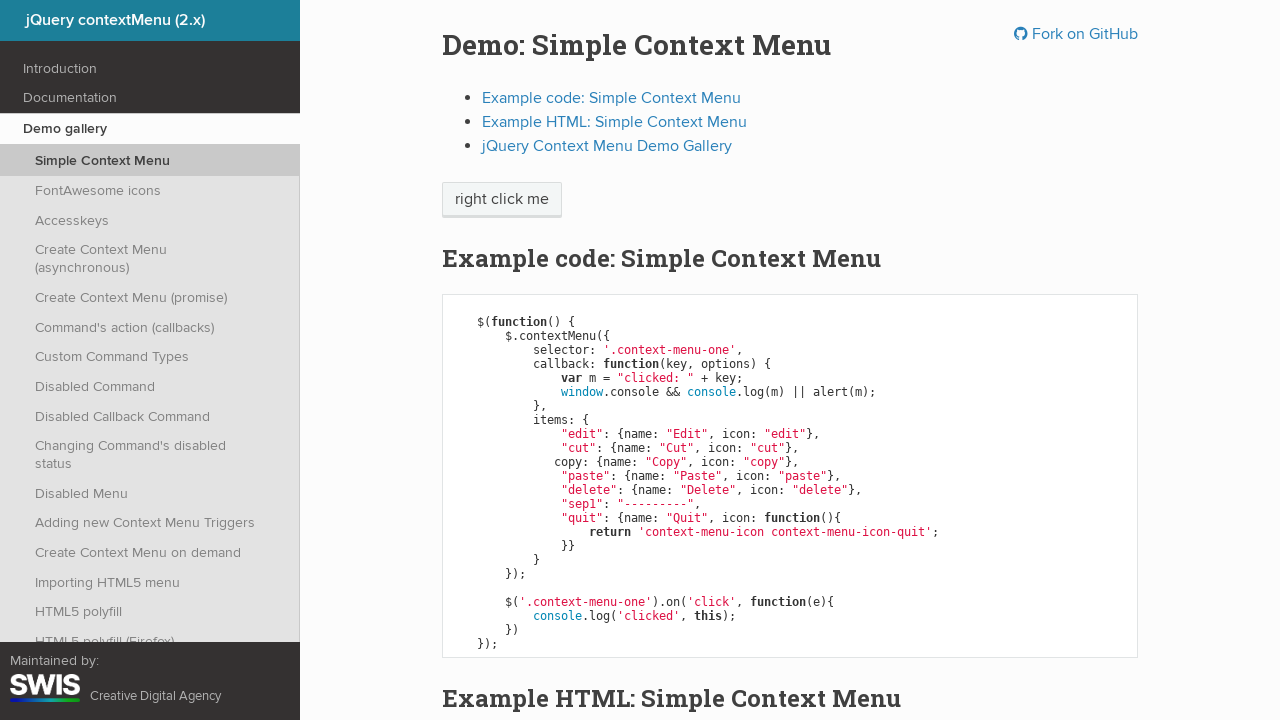

Waited for 'right click me' element to become visible
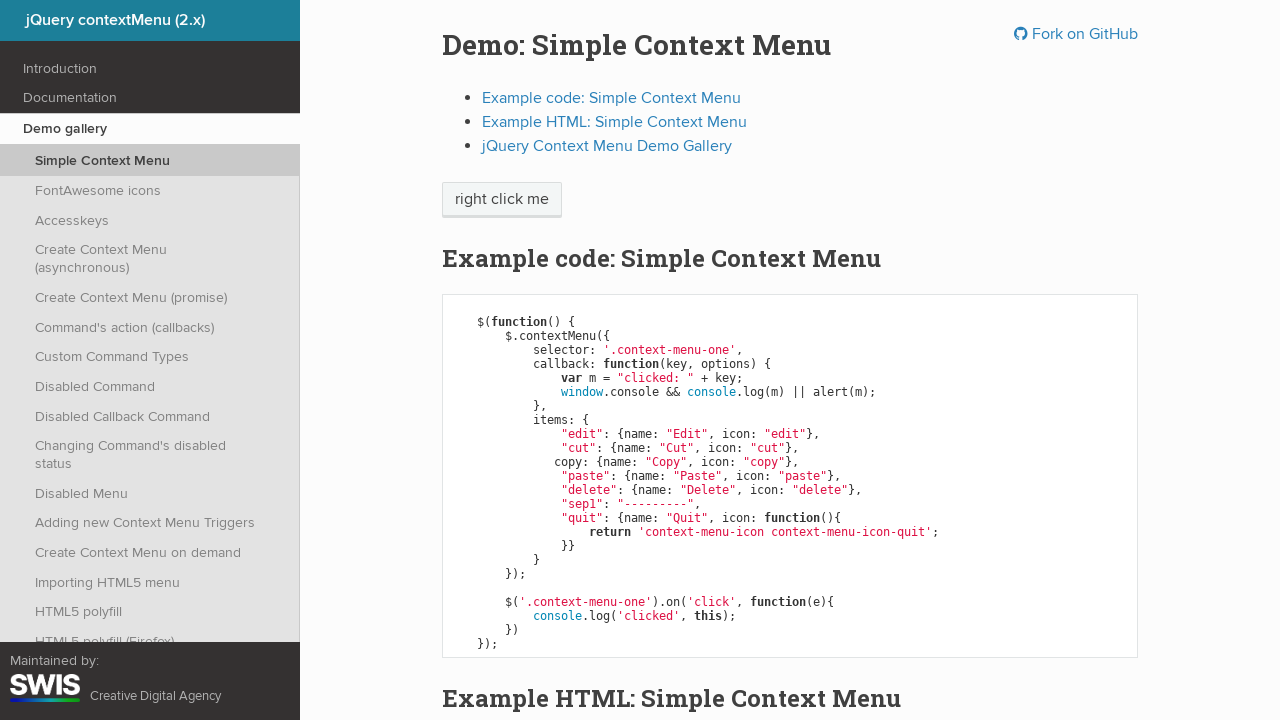

Performed right-click on the 'right click me' element at (502, 200) on xpath=//span[contains(text(),'right click me')]
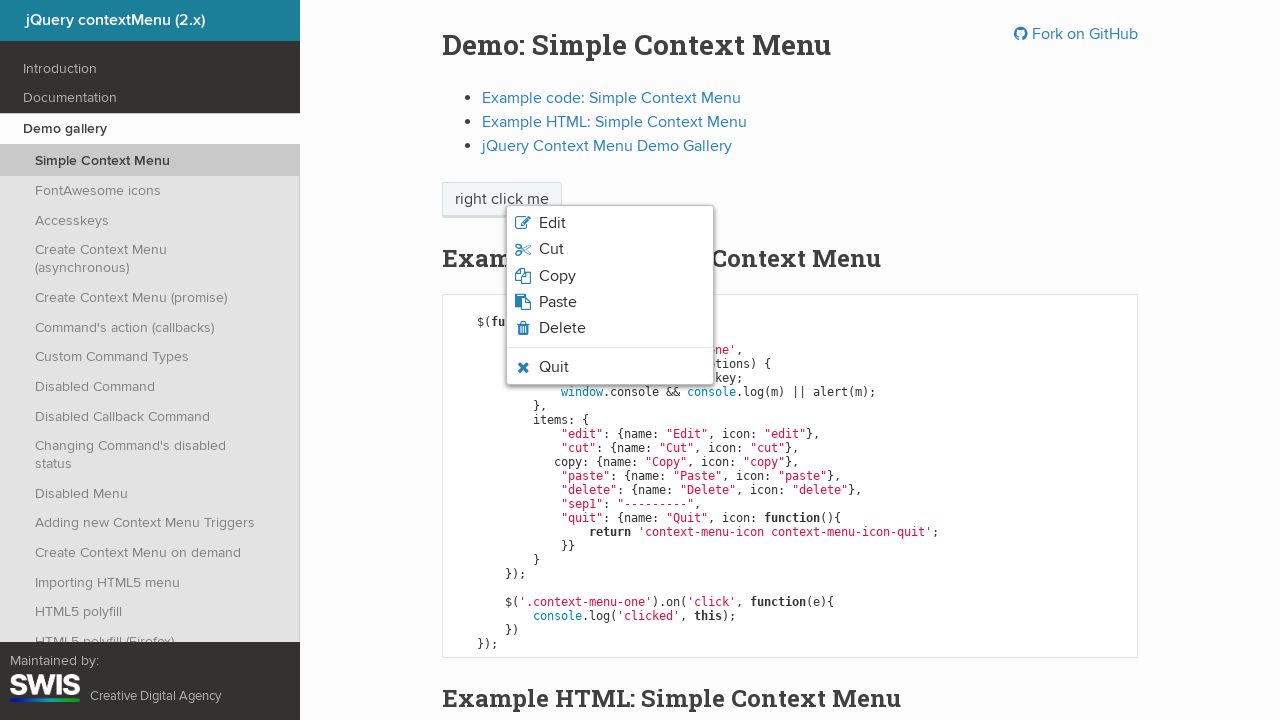

Context menu appeared
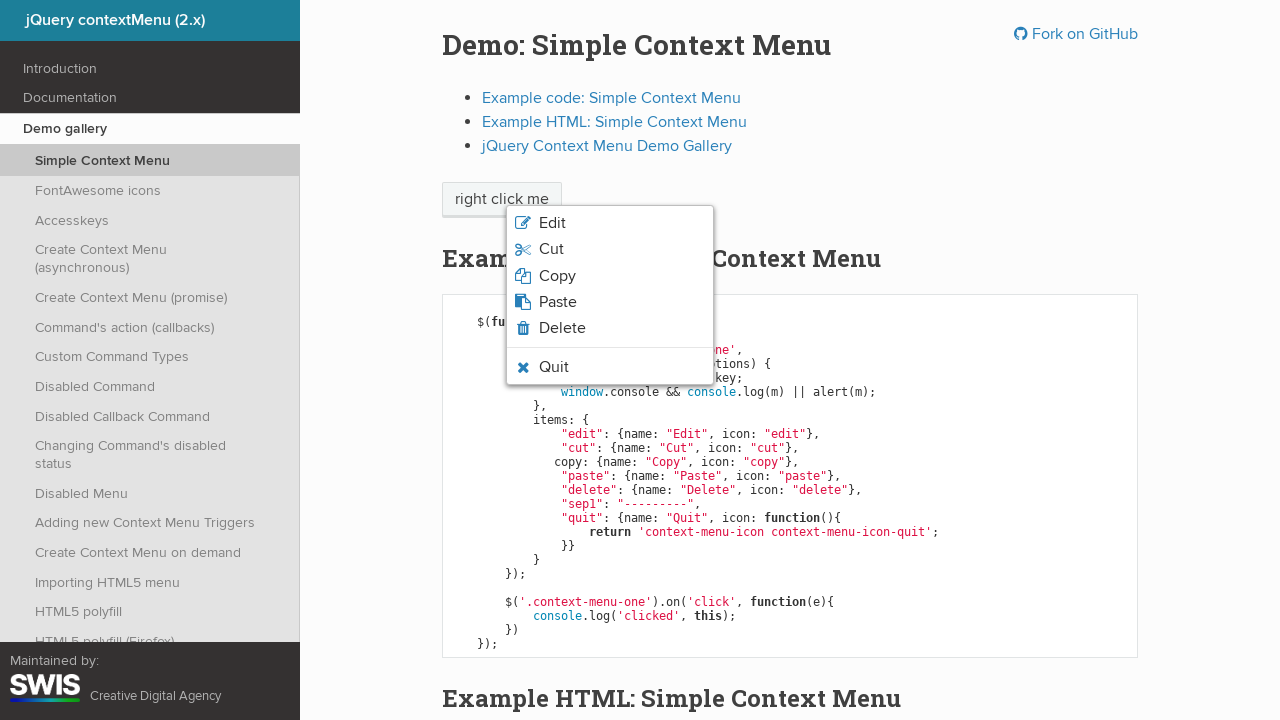

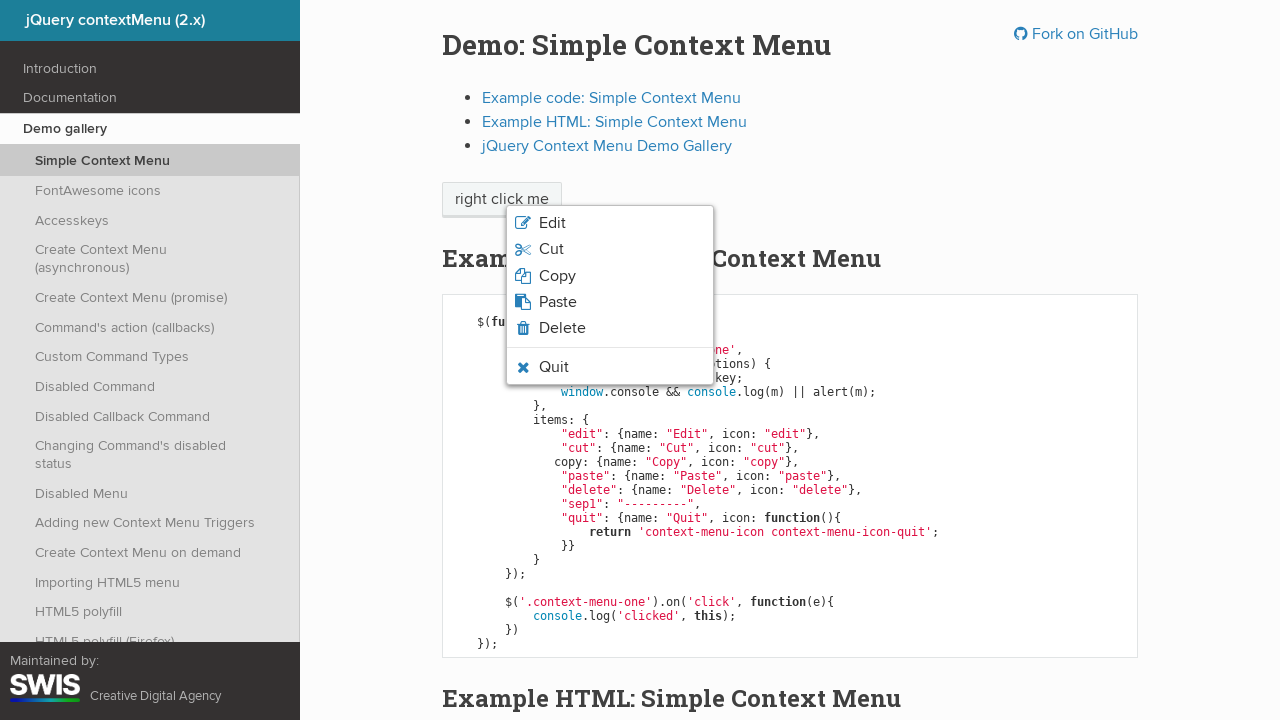